Tests JavaScript alert functionality by filling a name field, triggering an alert popup, and accepting it

Starting URL: https://rahulshettyacademy.com/AutomationPractice/

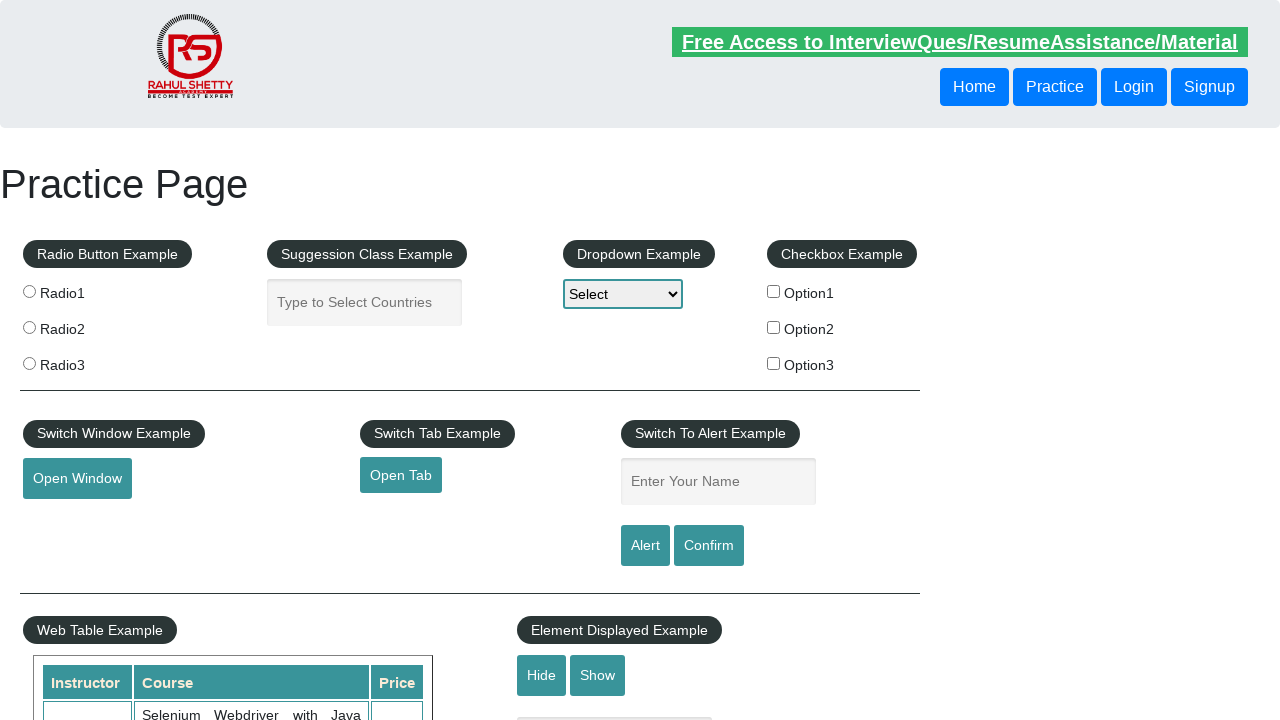

Filled name field with 'ganesh' on #name
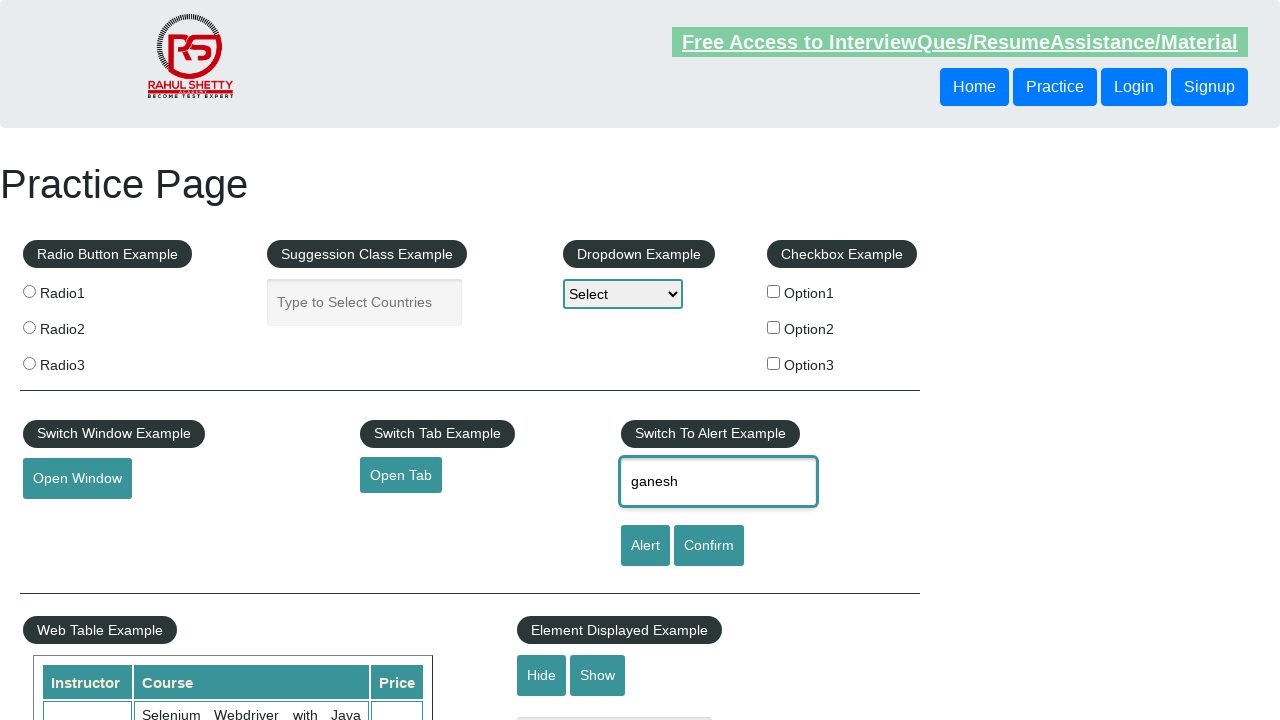

Clicked alert button to trigger JavaScript alert at (645, 546) on #alertbtn
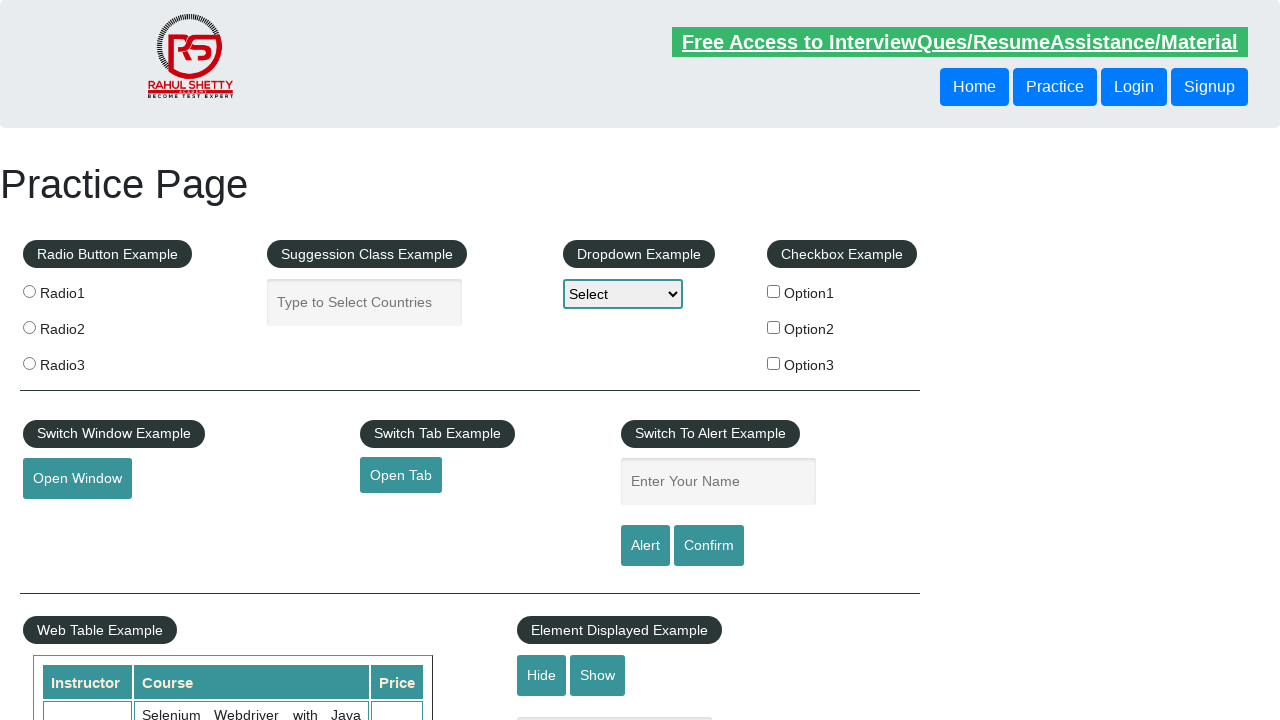

Set up dialog handler to accept alerts
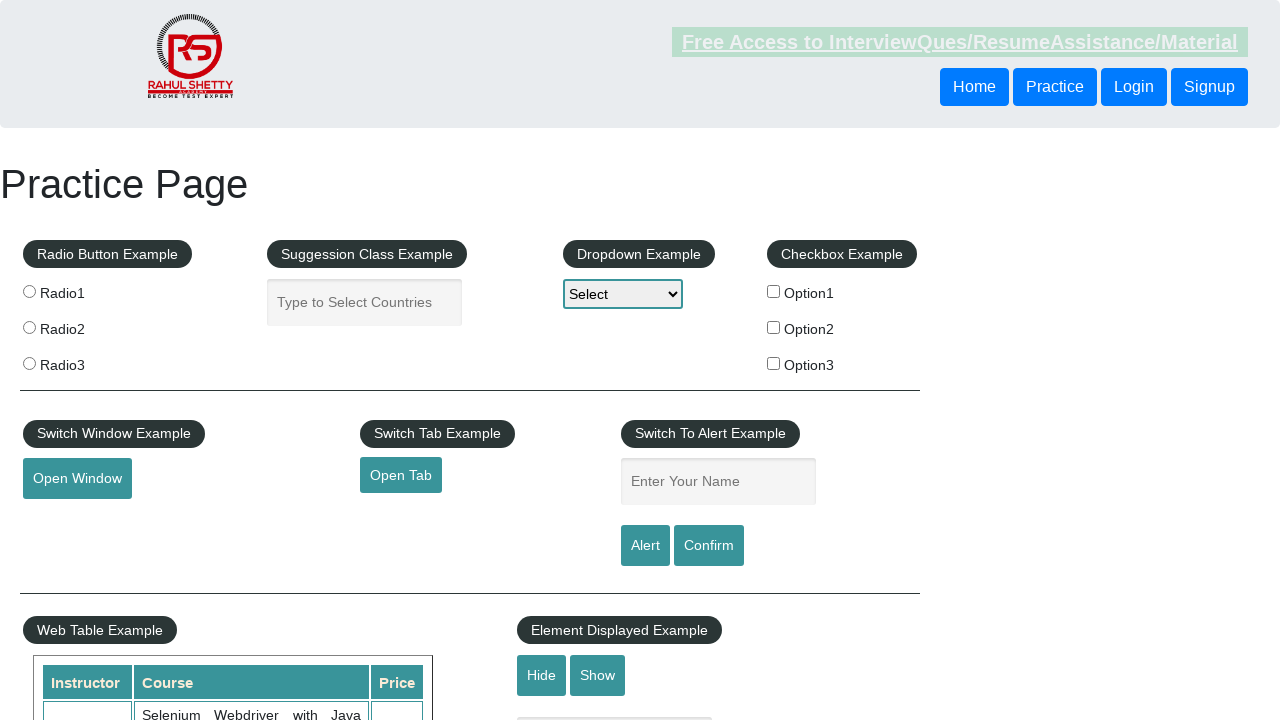

Set up one-time dialog handler before clicking alert button
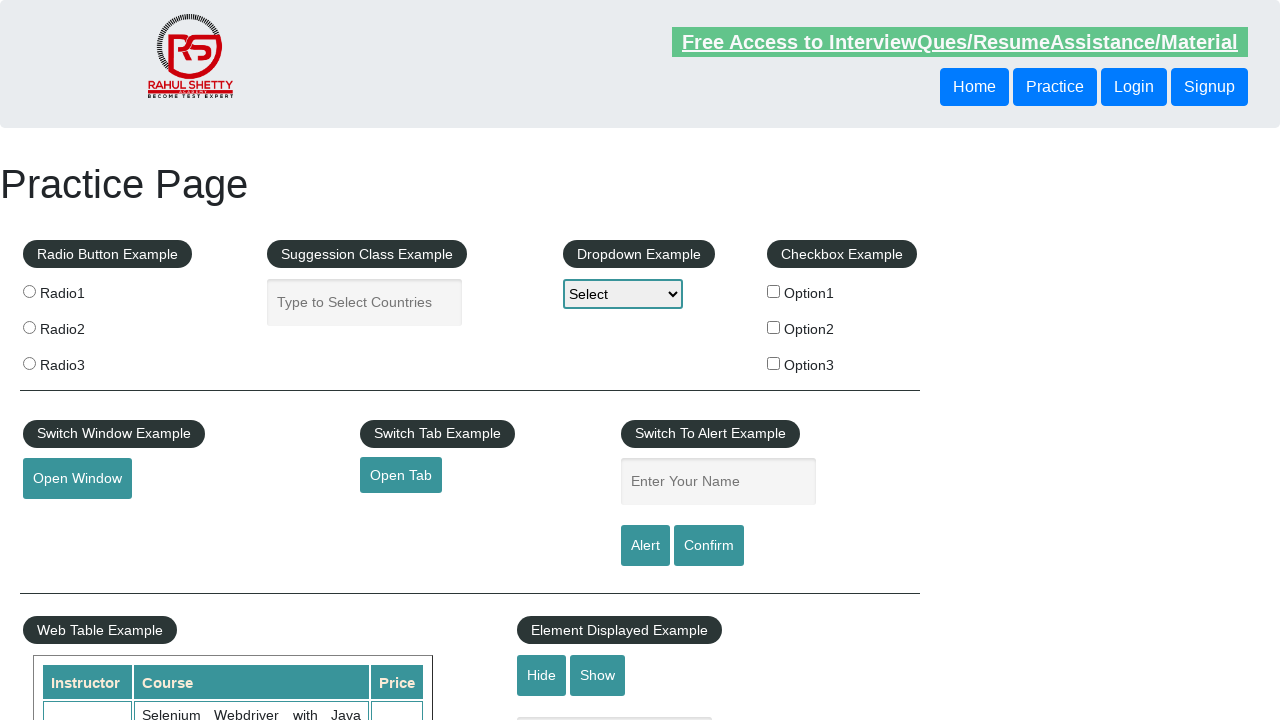

Clicked alert button and accepted the JavaScript alert dialog at (645, 546) on #alertbtn
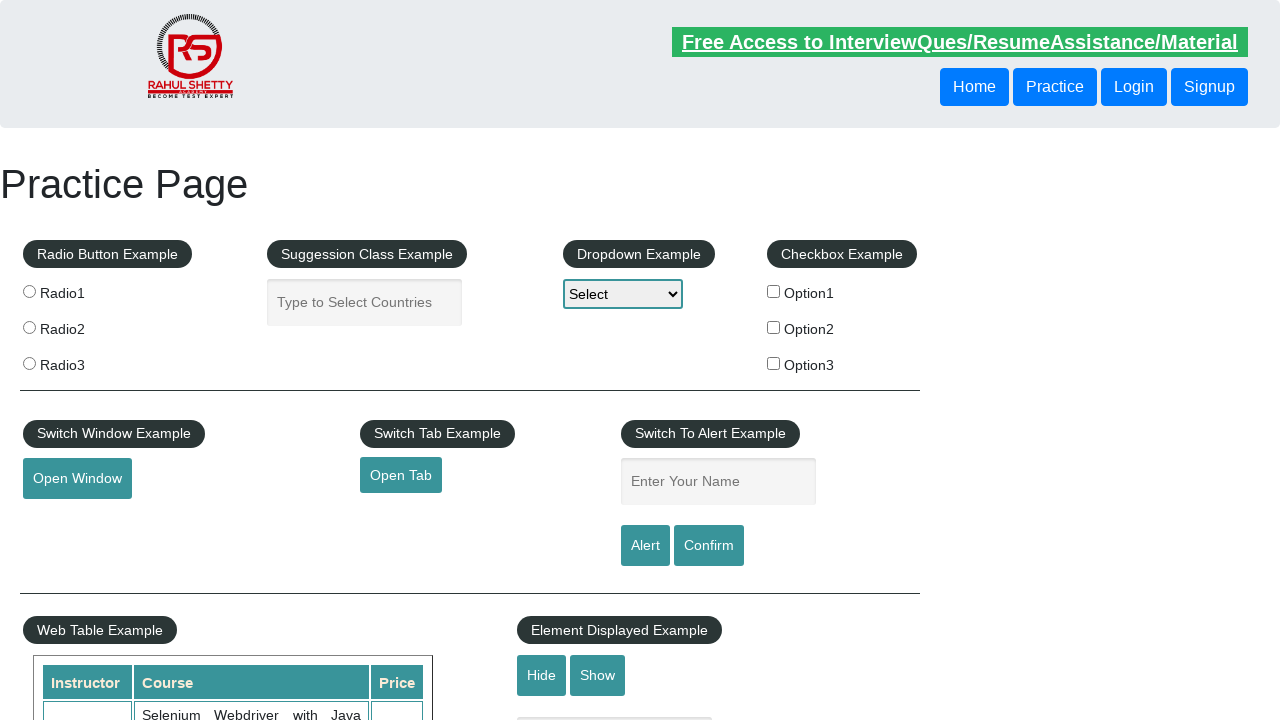

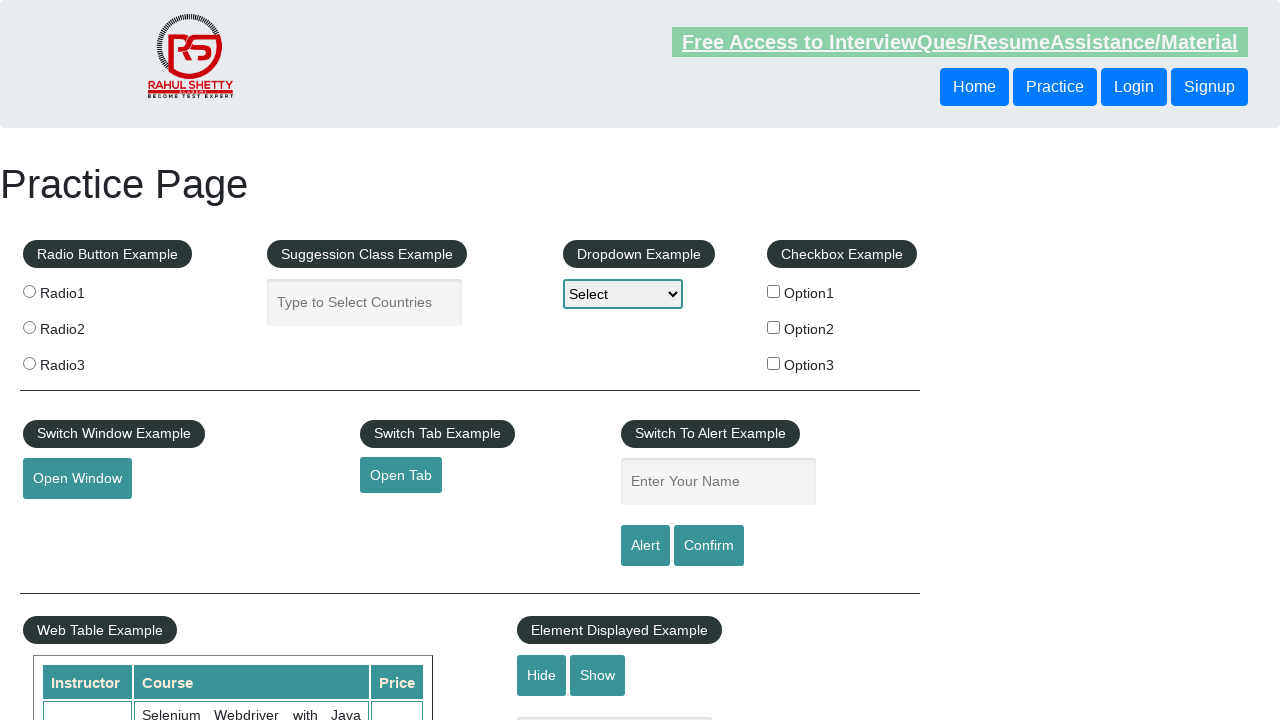